Tests finding a link by calculated text value, clicking it, then filling out a multi-field form with personal information (first name, last name, city, country) and submitting it.

Starting URL: http://suninjuly.github.io/find_link_text

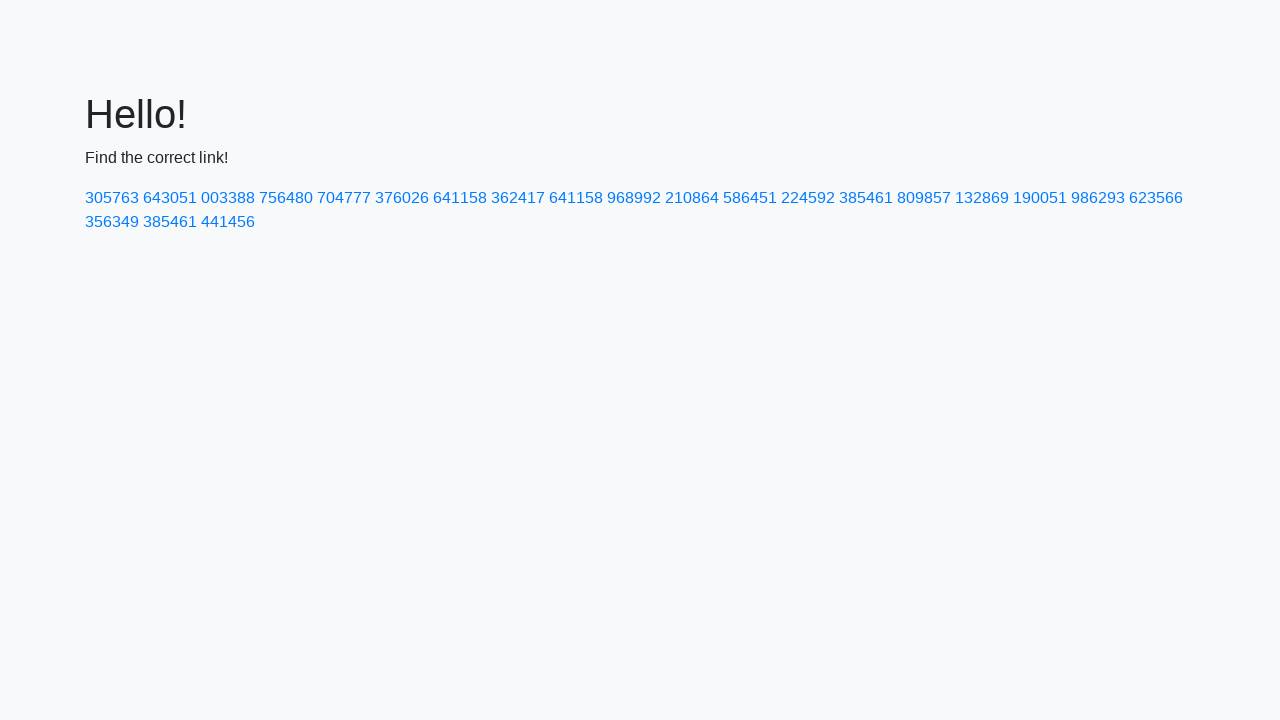

Clicked link with calculated text value: 224592 at (808, 198) on text=224592
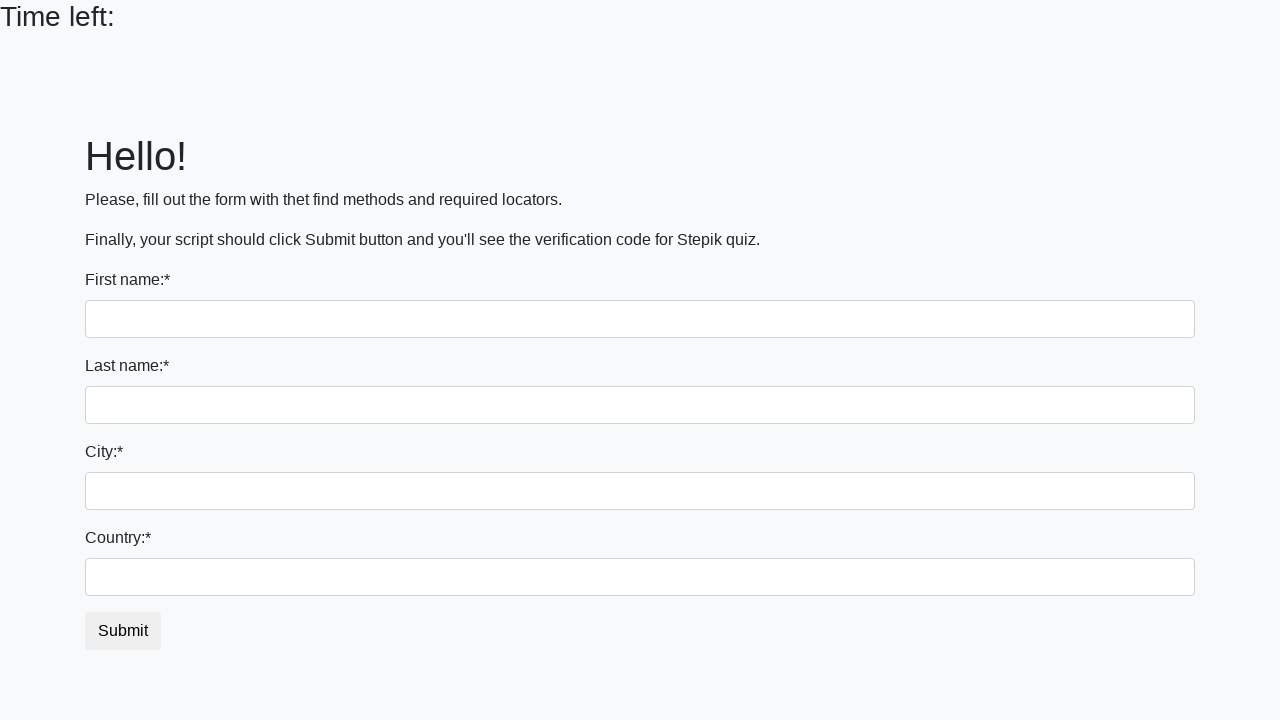

Filled first name field with 'Ivan' on input
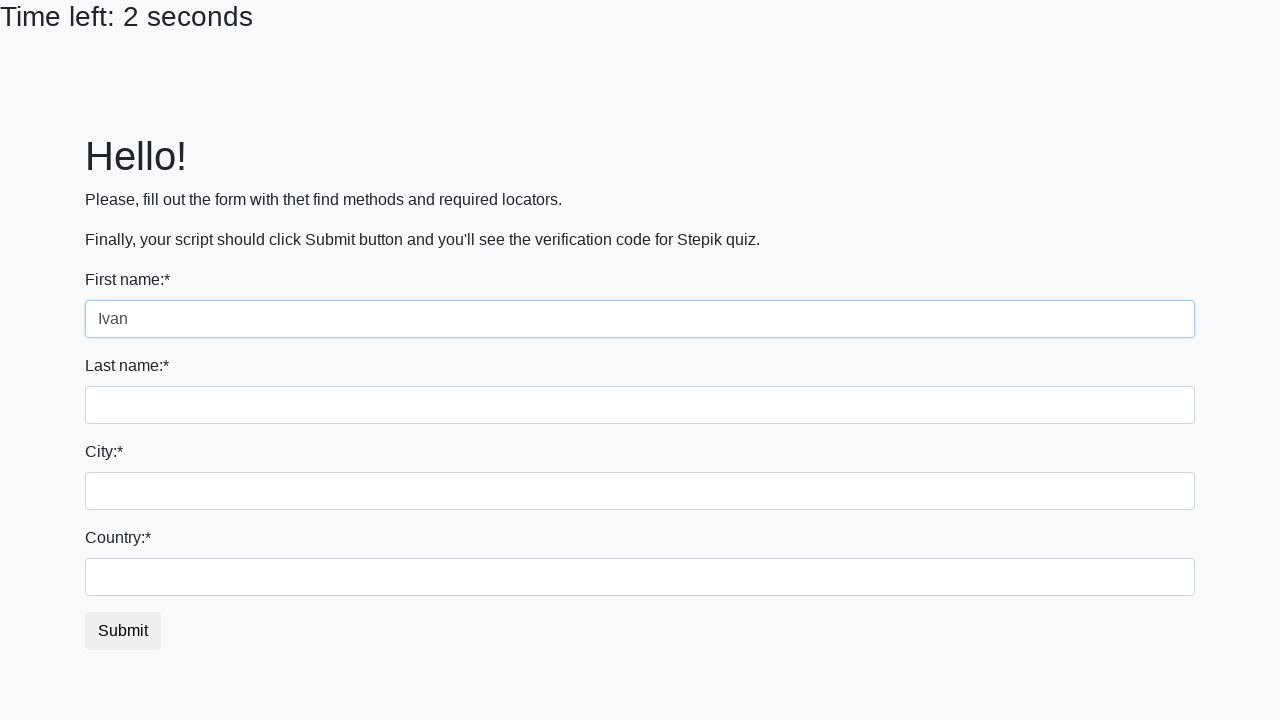

Filled last name field with 'Petrov' on input[name='last_name']
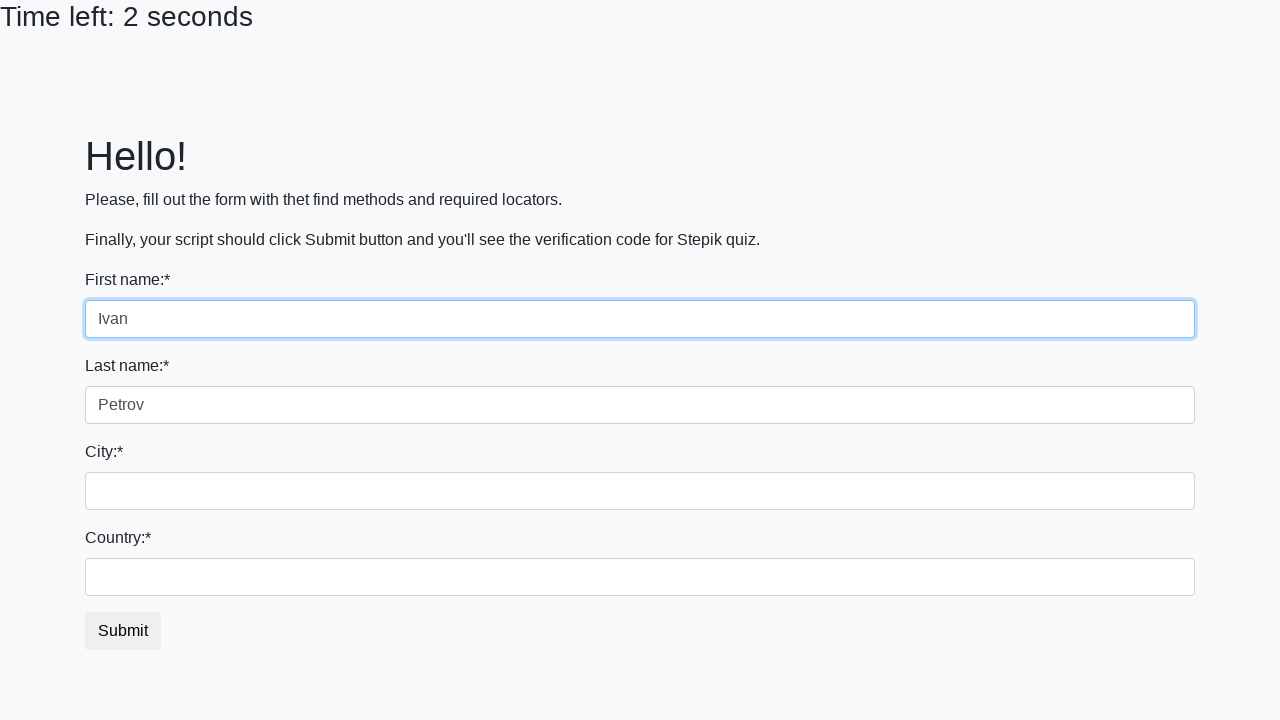

Filled city field with 'Smolensk' on .city
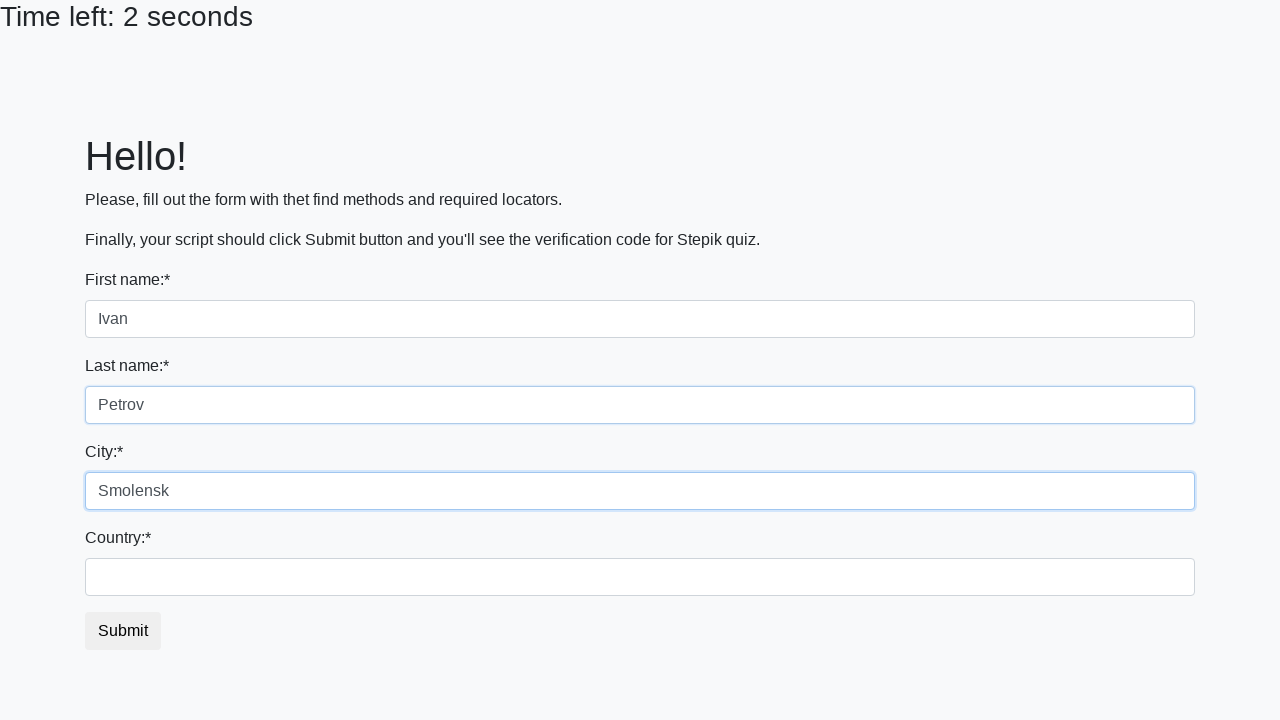

Filled country field with 'Russia' on #country
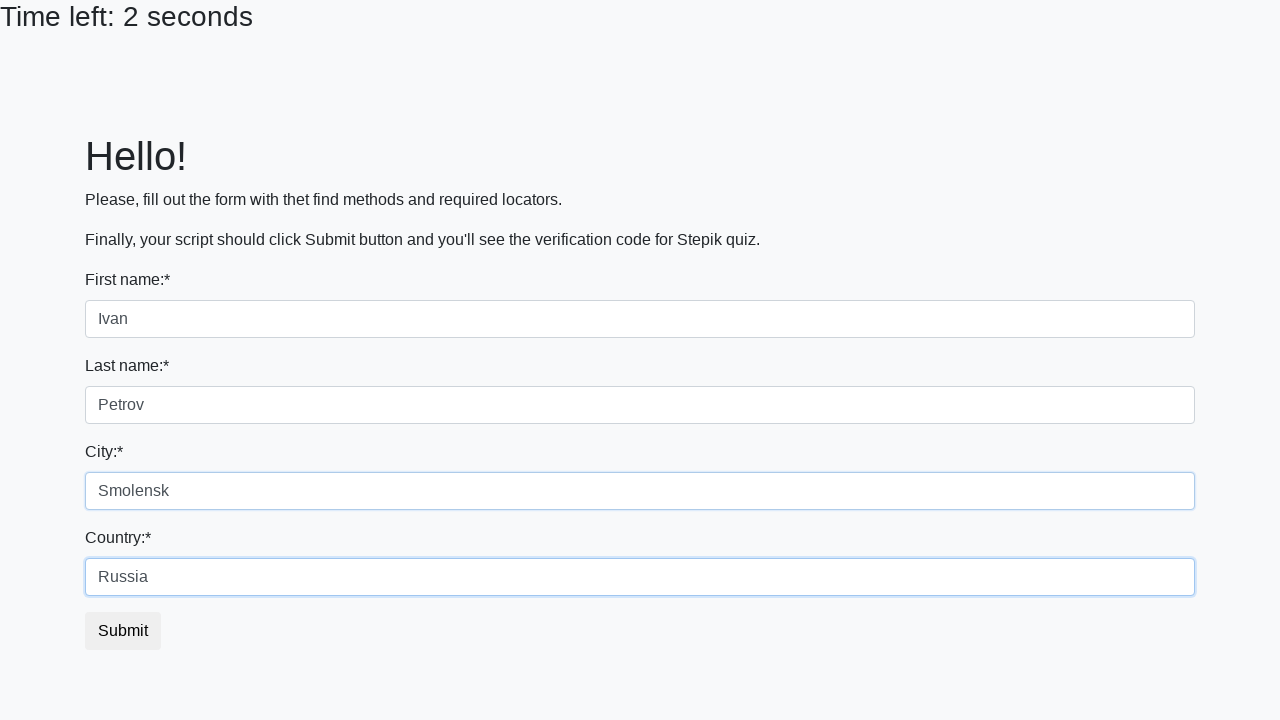

Clicked submit button to complete form submission at (123, 631) on button.btn
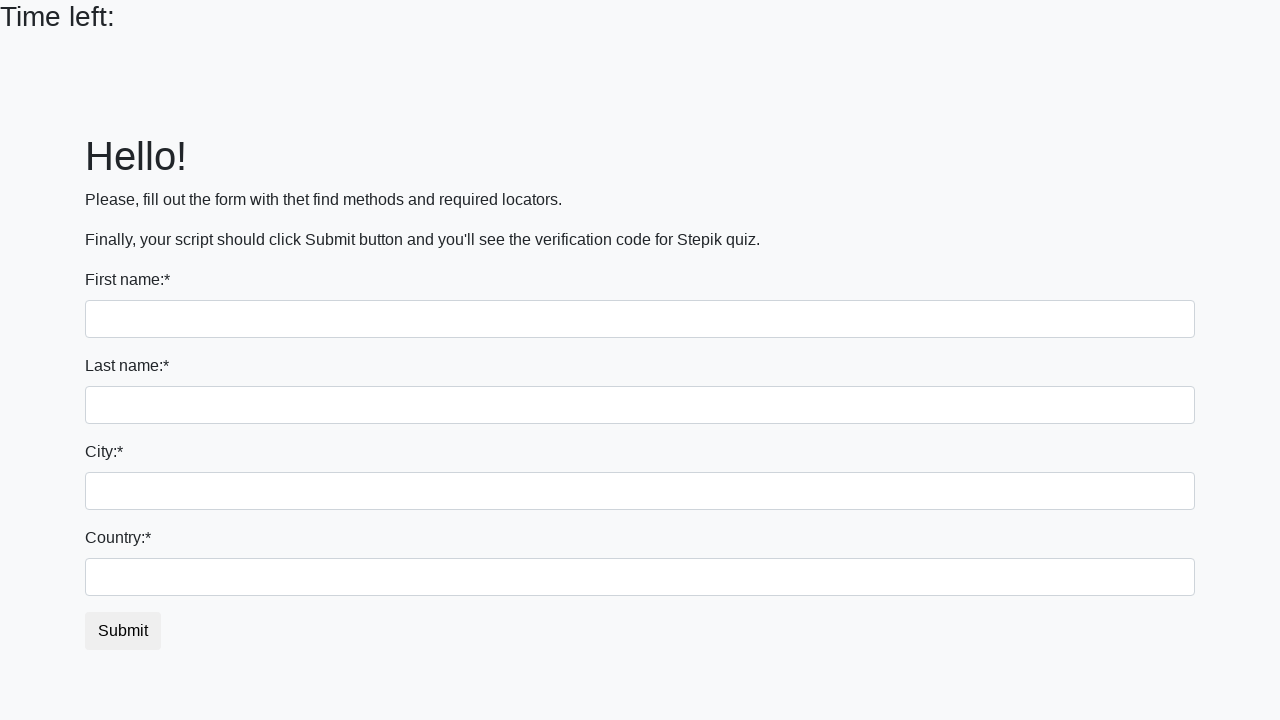

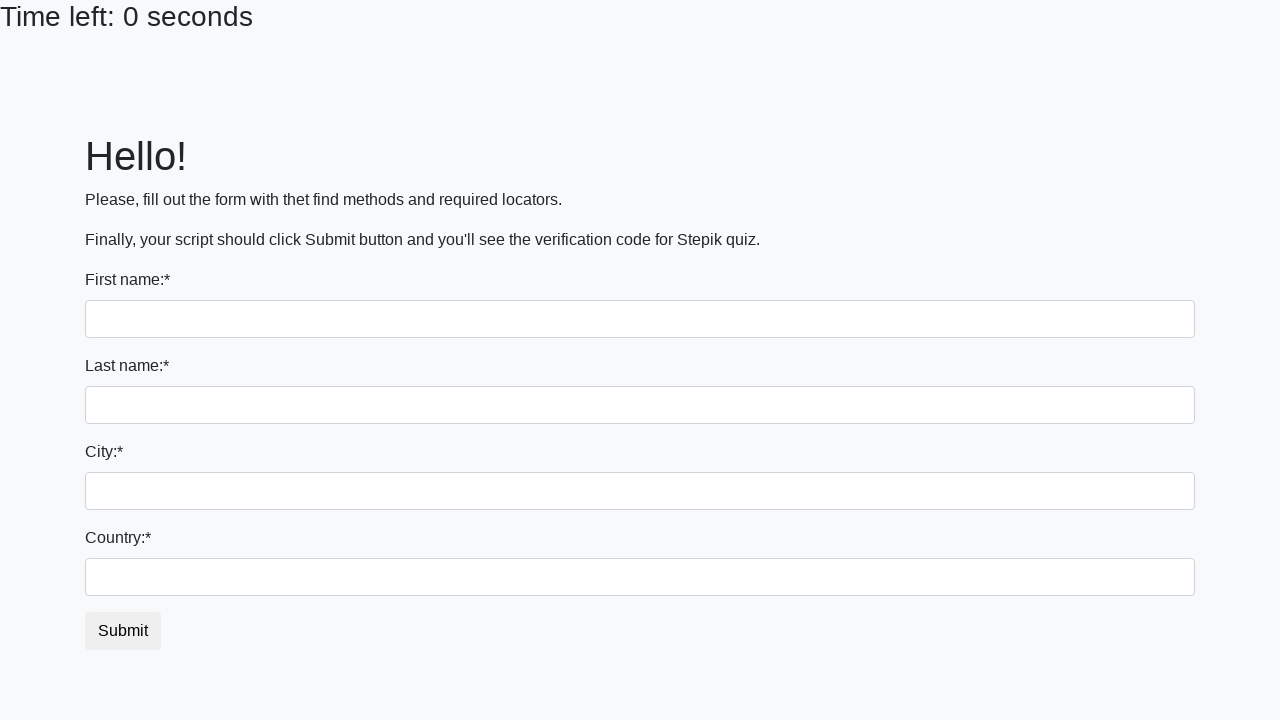